Tests table data extraction by iterating through table rows to find a course containing "Python" and verifying its price.

Starting URL: https://rahulshettyacademy.com/AutomationPractice/

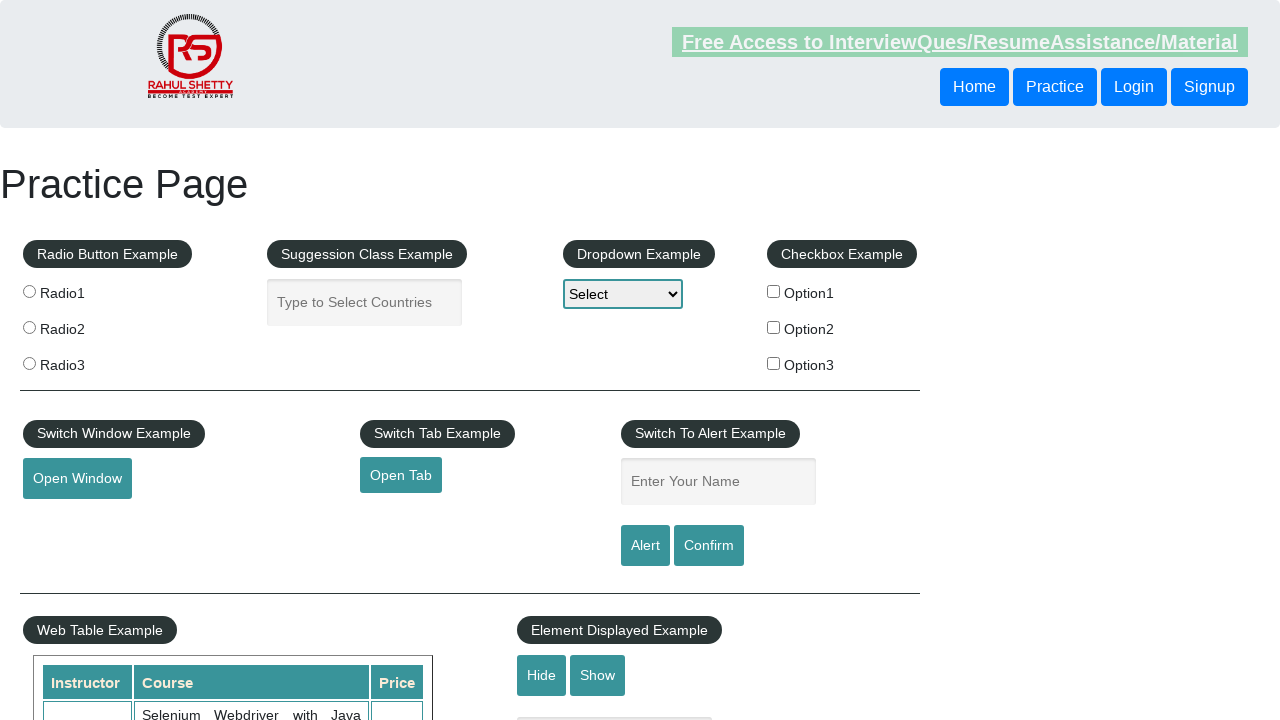

Waited for product table to load
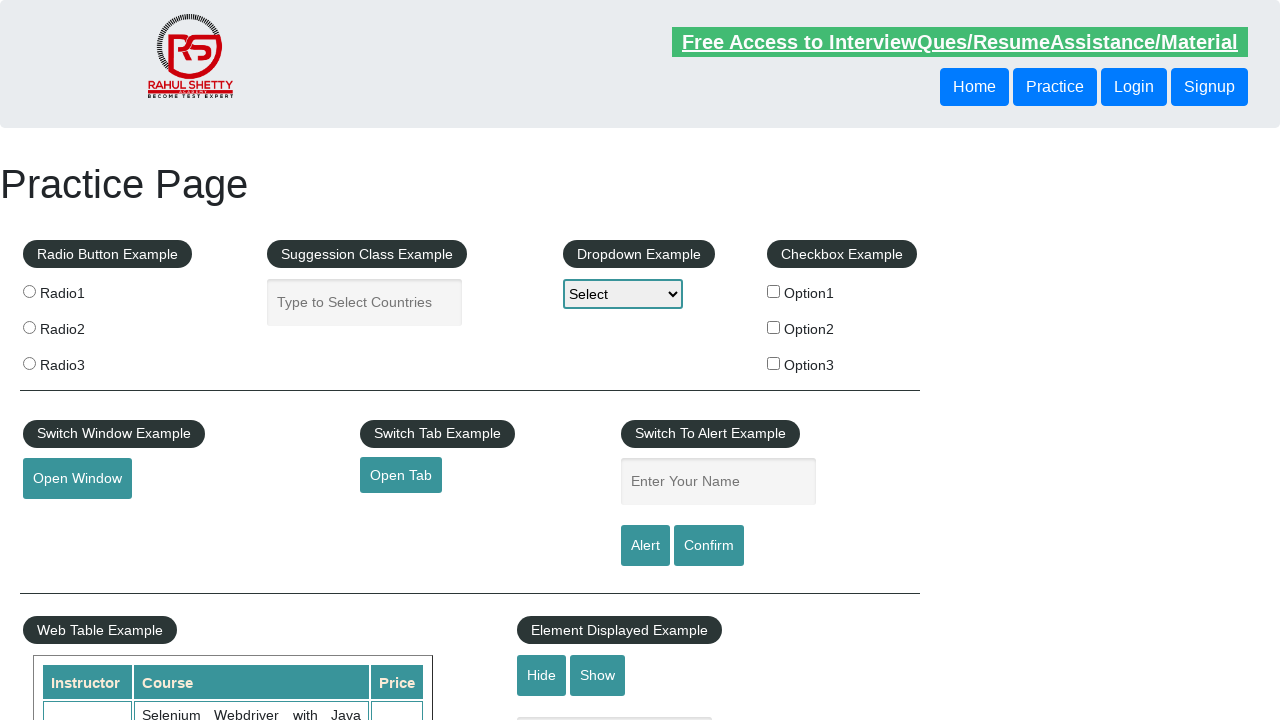

Located all course name cells in product table
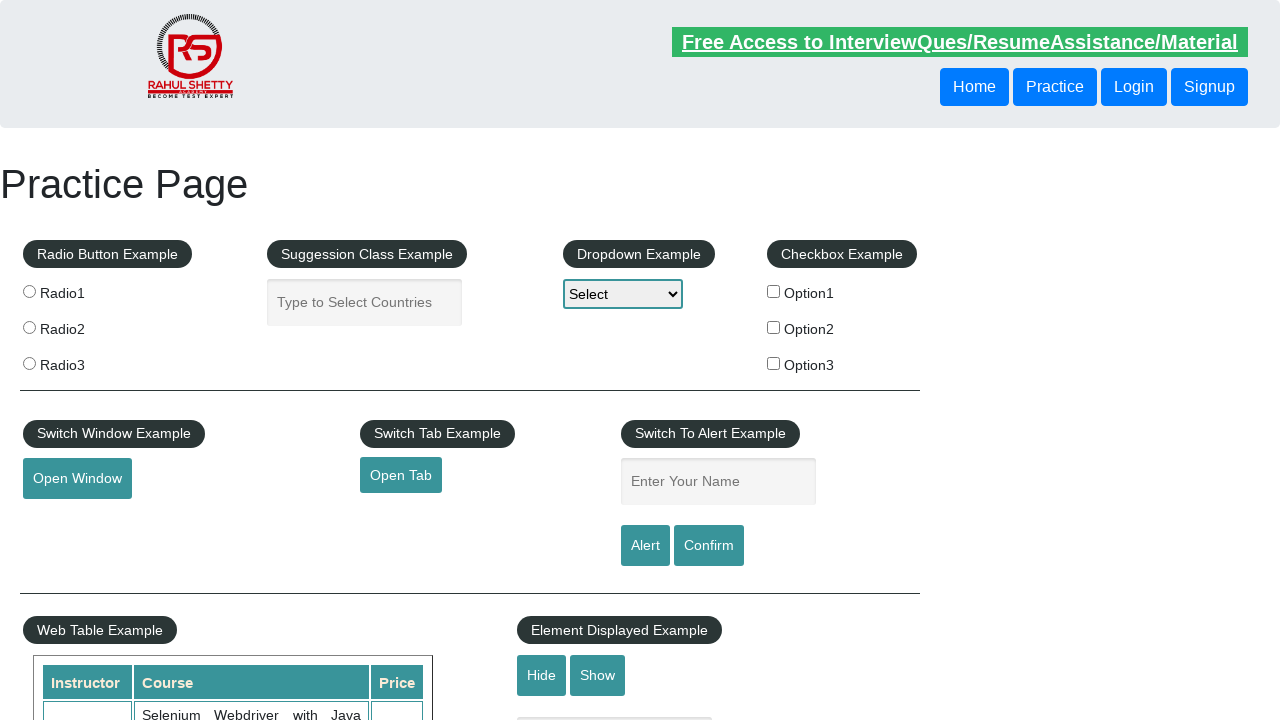

Retrieved course name from row 0: Selenium Webdriver with Java Basics + Advanced + Interview Guide
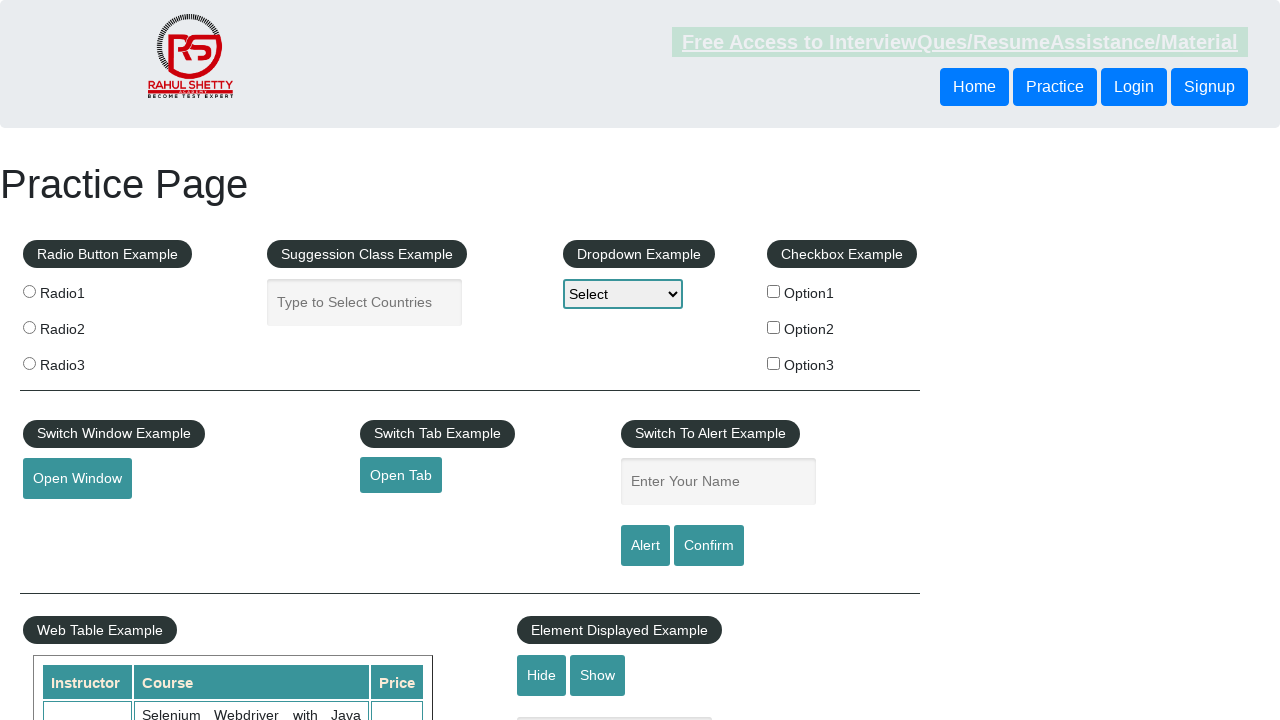

Retrieved course name from row 1: Learn SQL in Practical + Database Testing from Scratch
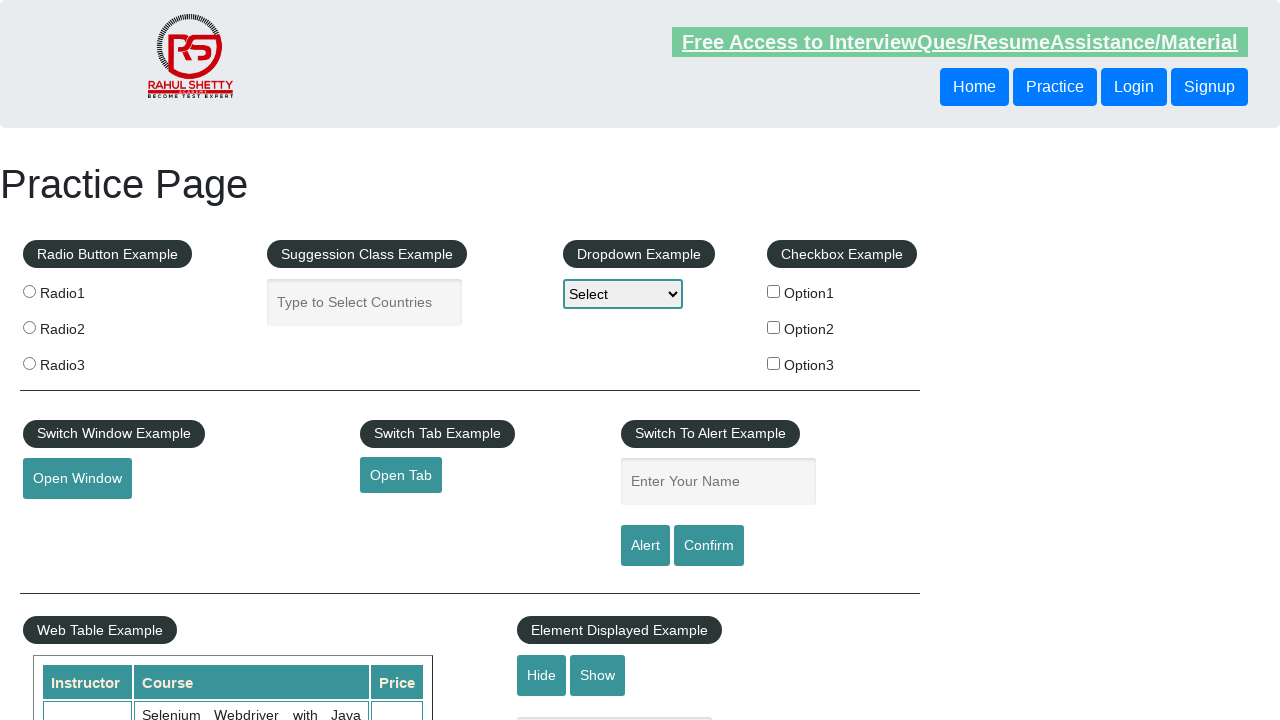

Retrieved course name from row 2: Appium (Selenium) - Mobile Automation Testing from Scratch
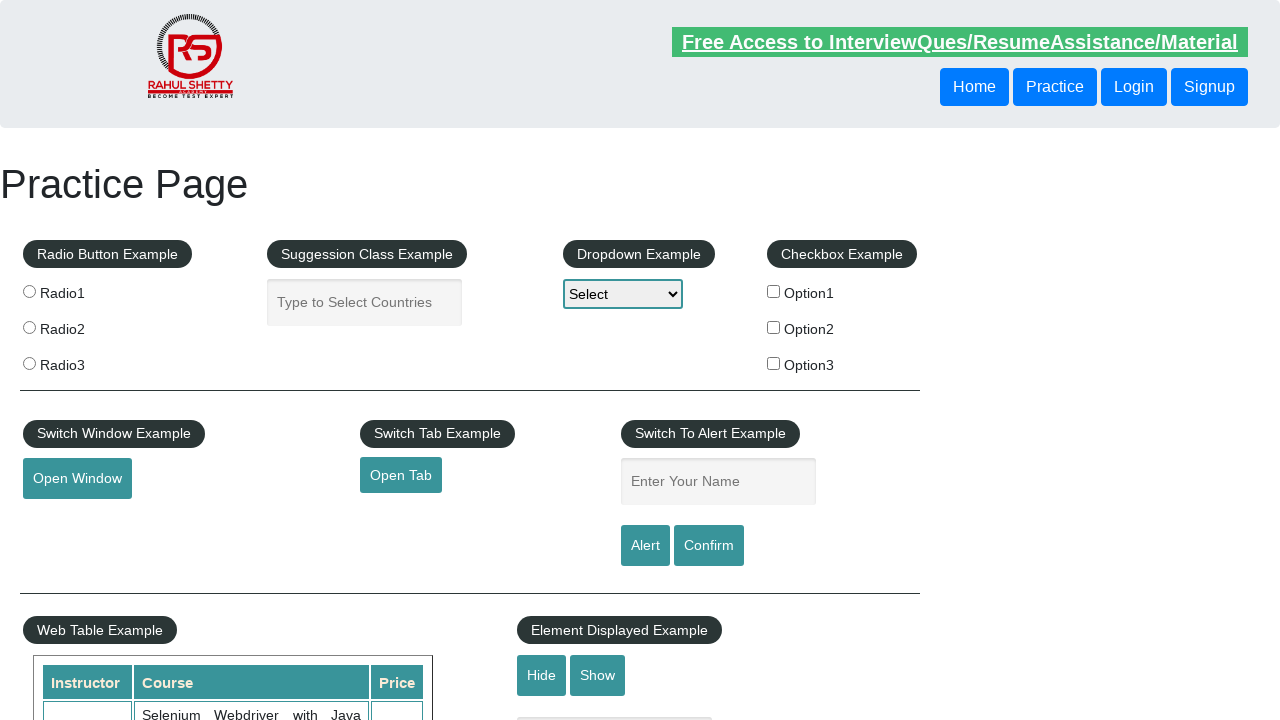

Retrieved course name from row 3: WebSecurity Testing for Beginners-QA knowledge to next level
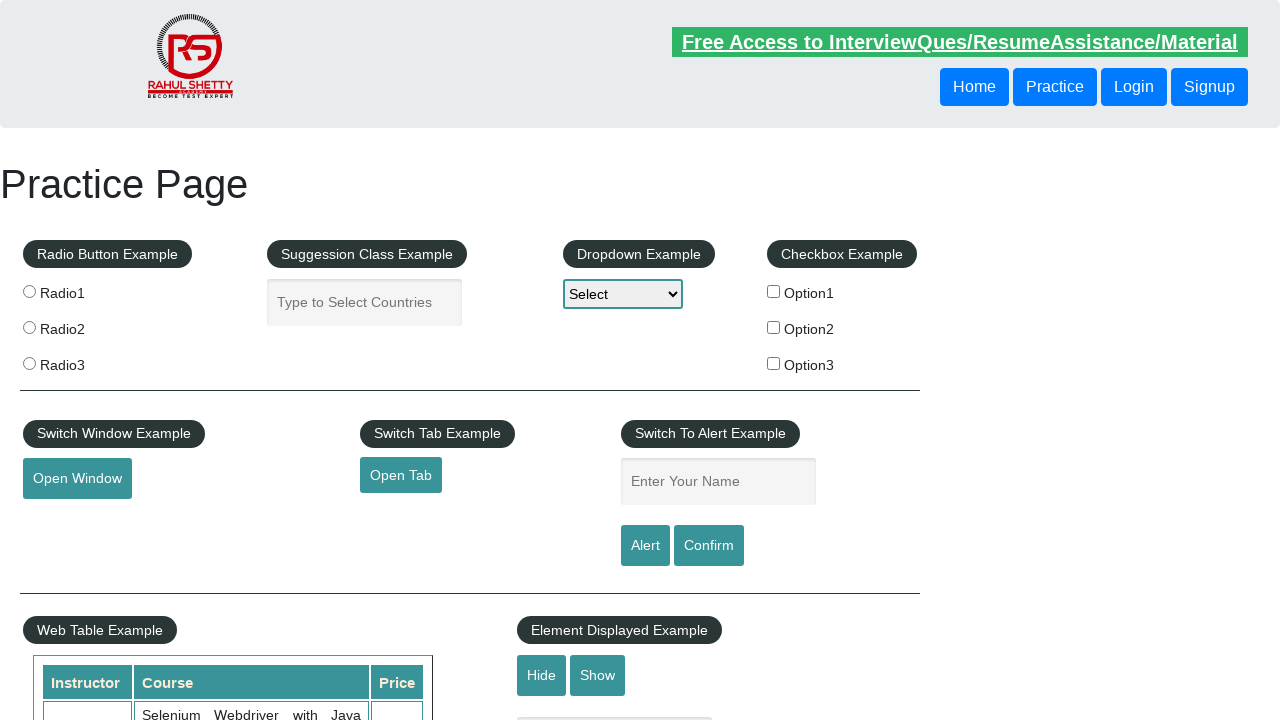

Retrieved course name from row 4: Learn JMETER from Scratch - (Performance + Load) Testing Tool
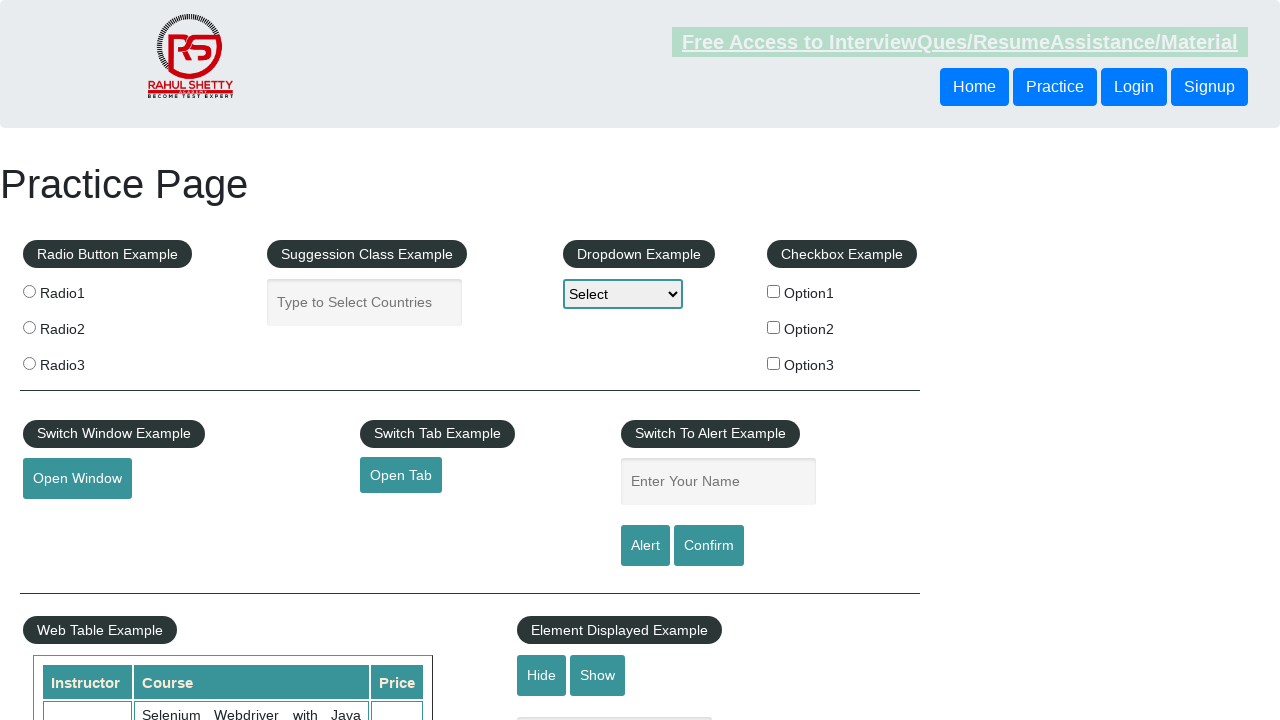

Retrieved course name from row 5: WebServices / REST API Testing with SoapUI
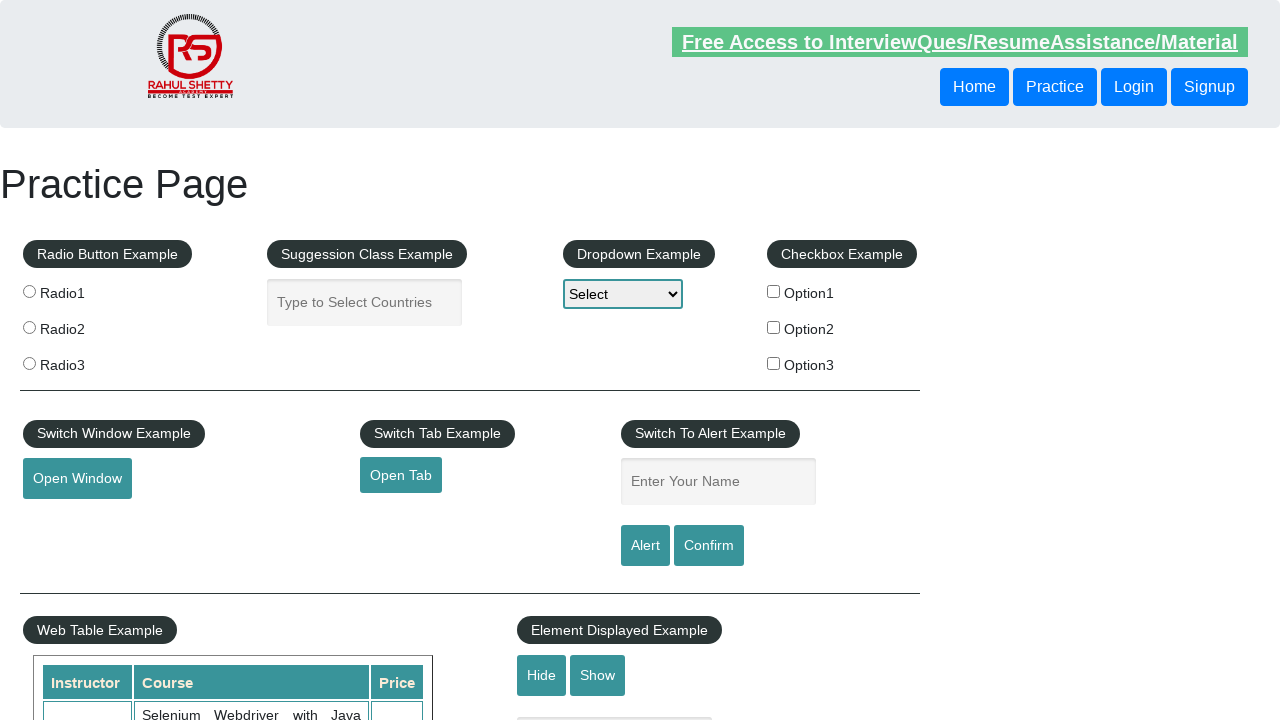

Retrieved course name from row 6: QA Expert Course :Software Testing + Bugzilla + SQL + Agile
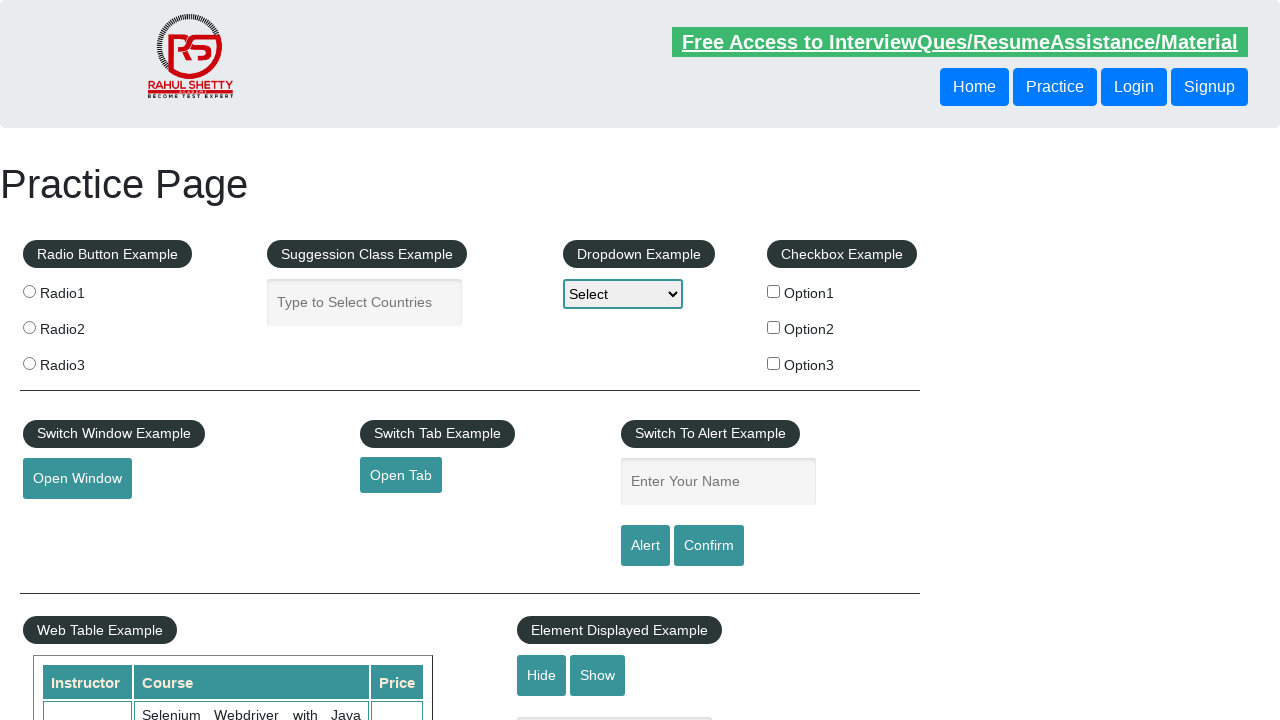

Retrieved course name from row 7: Master Selenium Automation in simple Python Language
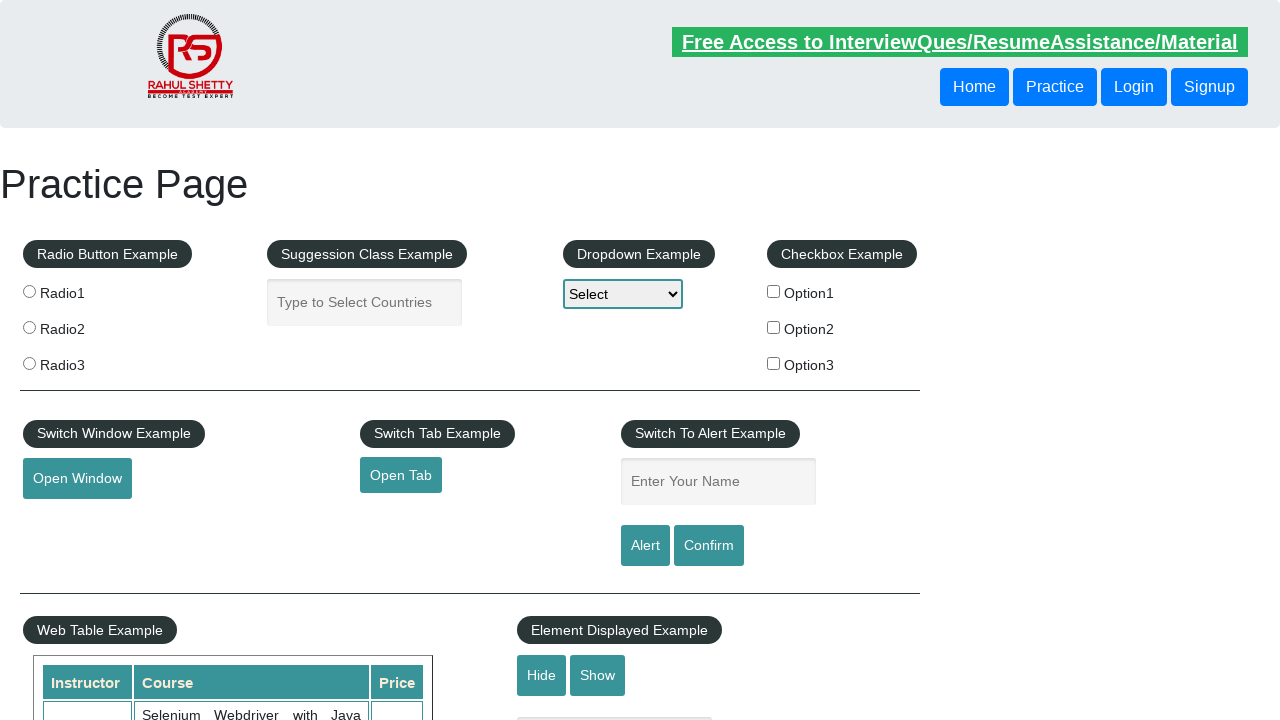

Located price cell for Python course using sibling selector
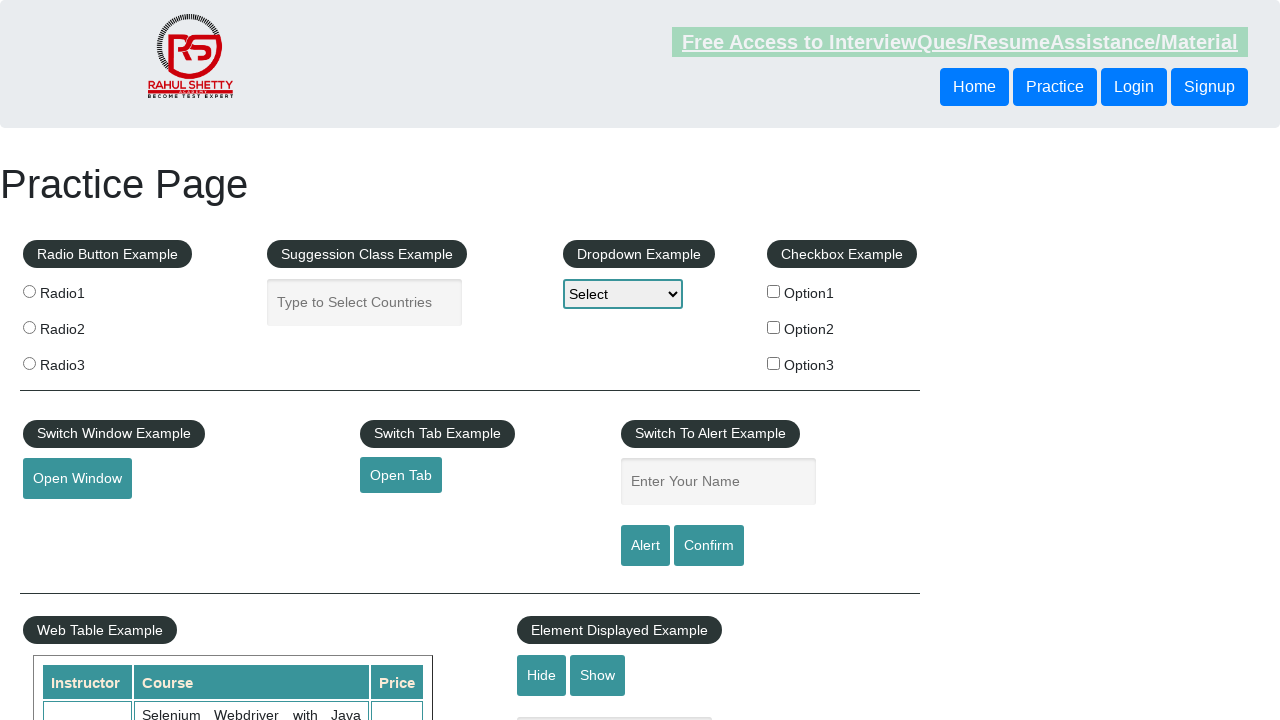

Retrieved price value: 25
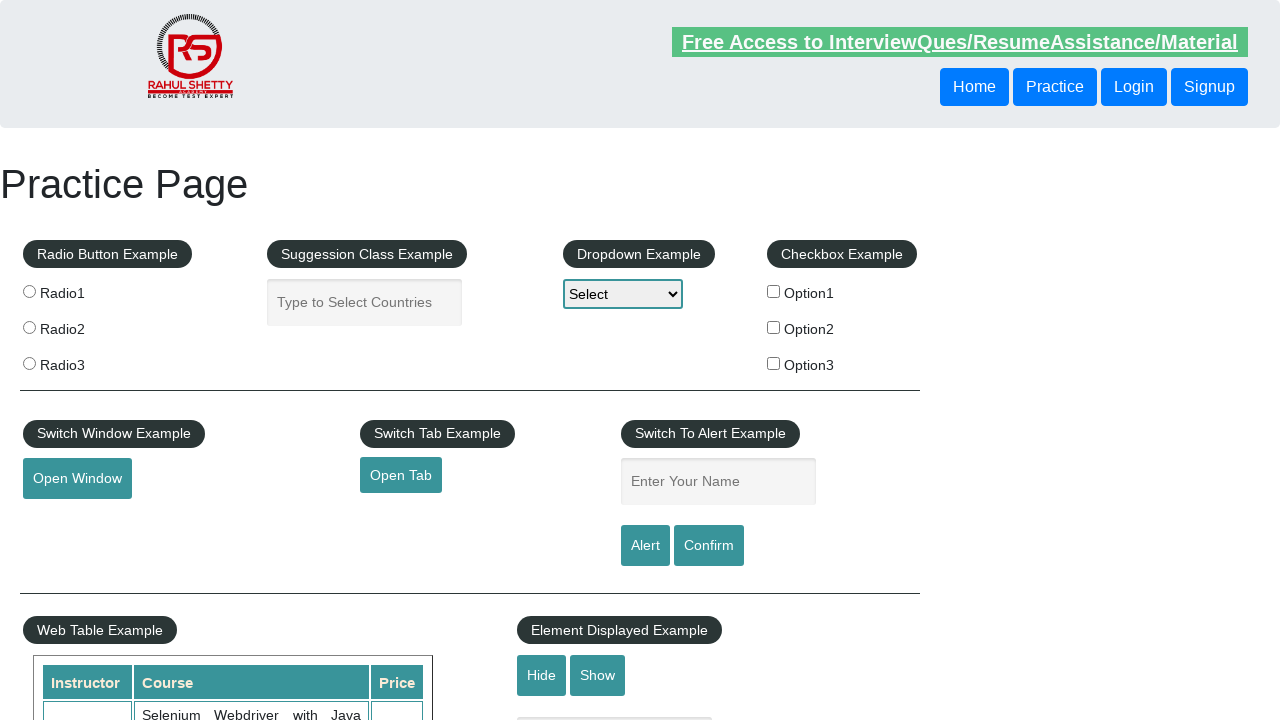

Verified Python course price equals 25
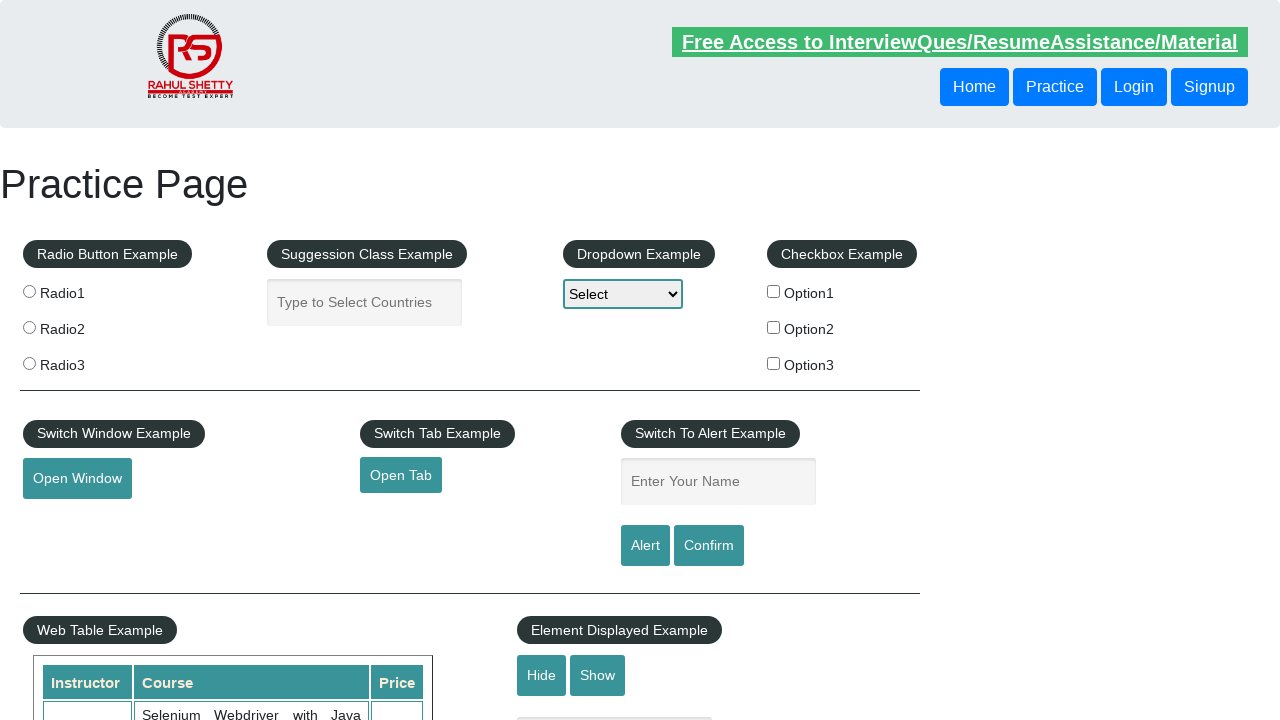

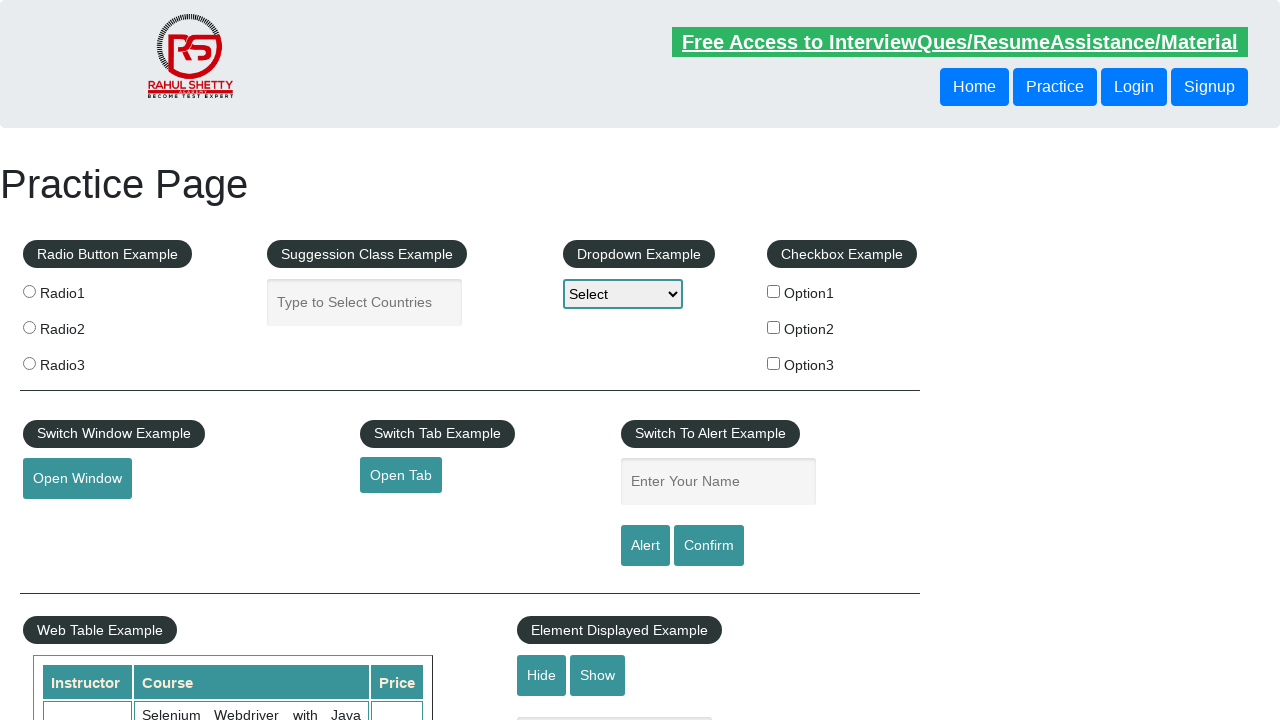